Tests radio button exclusive selection by clicking each enabled radio button and verifying mutual exclusivity.

Starting URL: https://qa-practice.netlify.app/radiobuttons

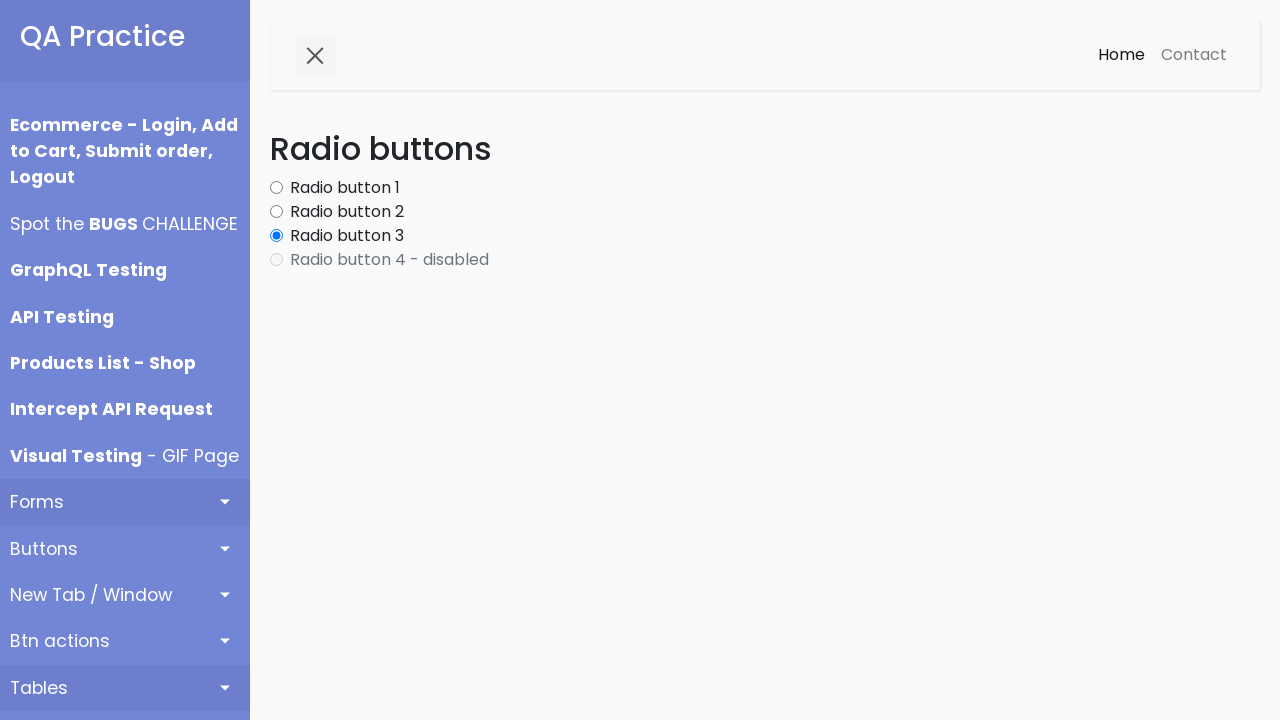

Waited for radio buttons to load
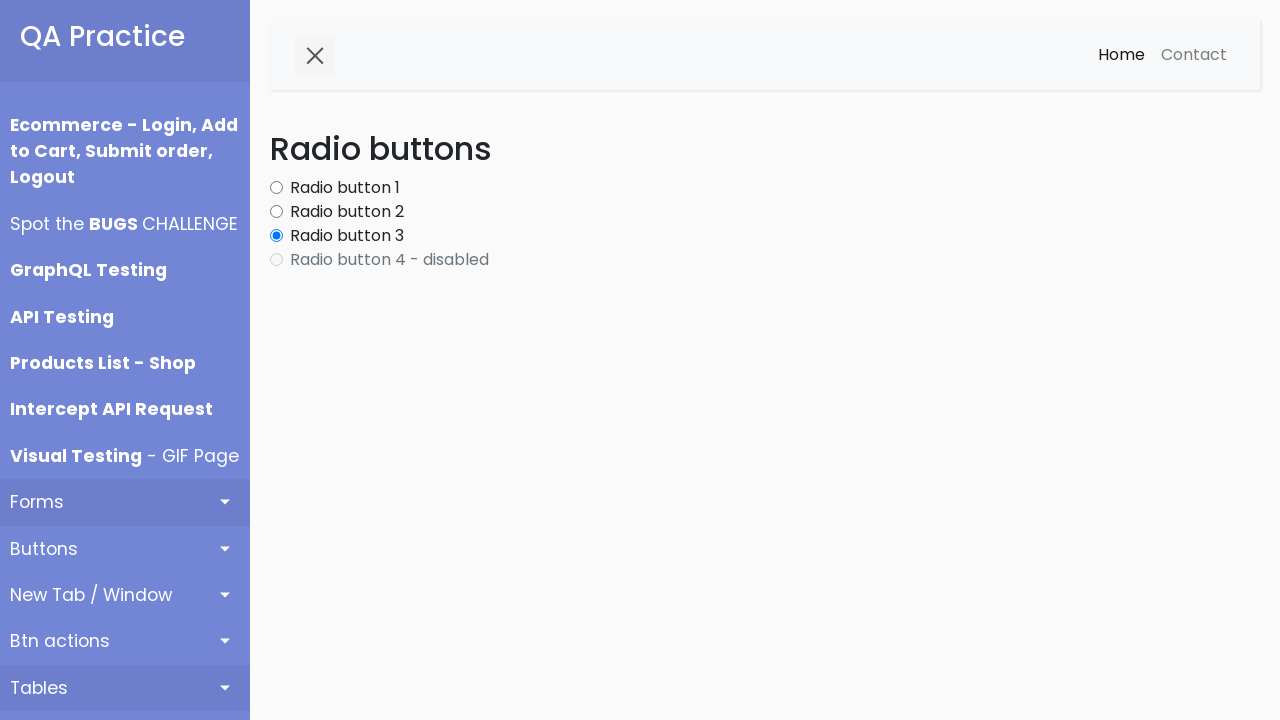

Retrieved all radio buttons from the page
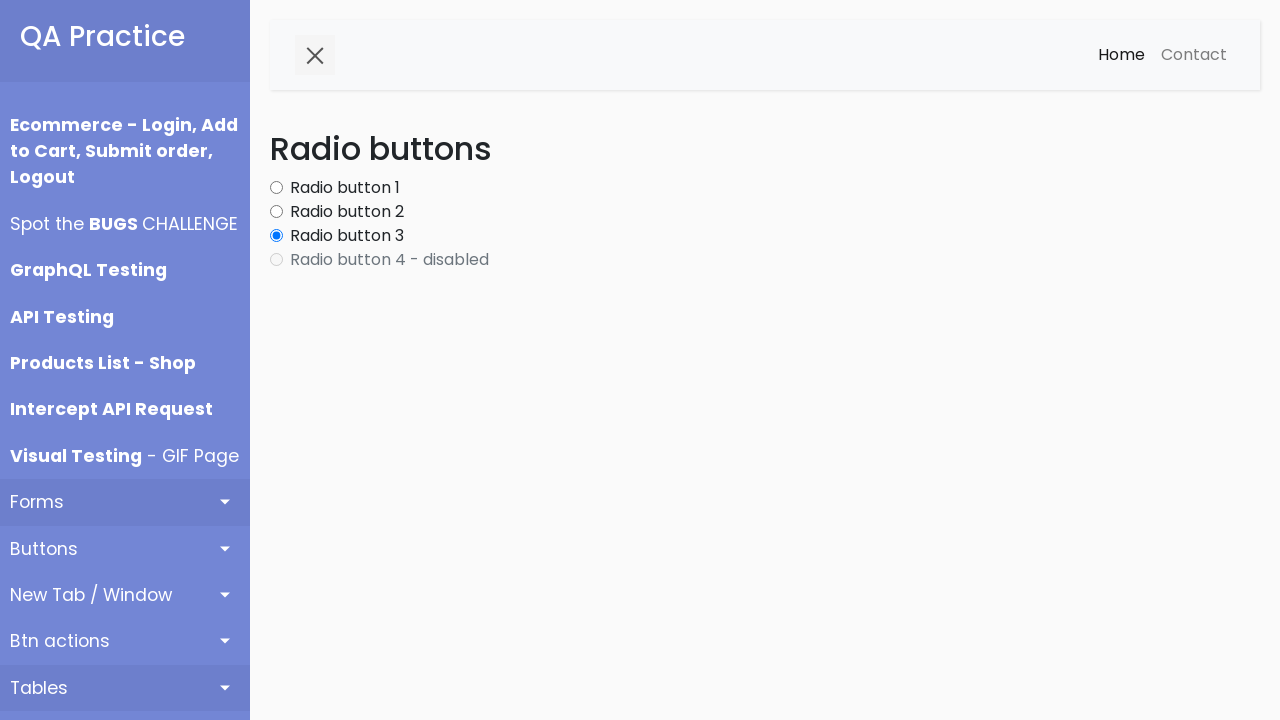

Clicked enabled radio button 1 at (276, 188) on #content input[type='radio'] >> nth=0
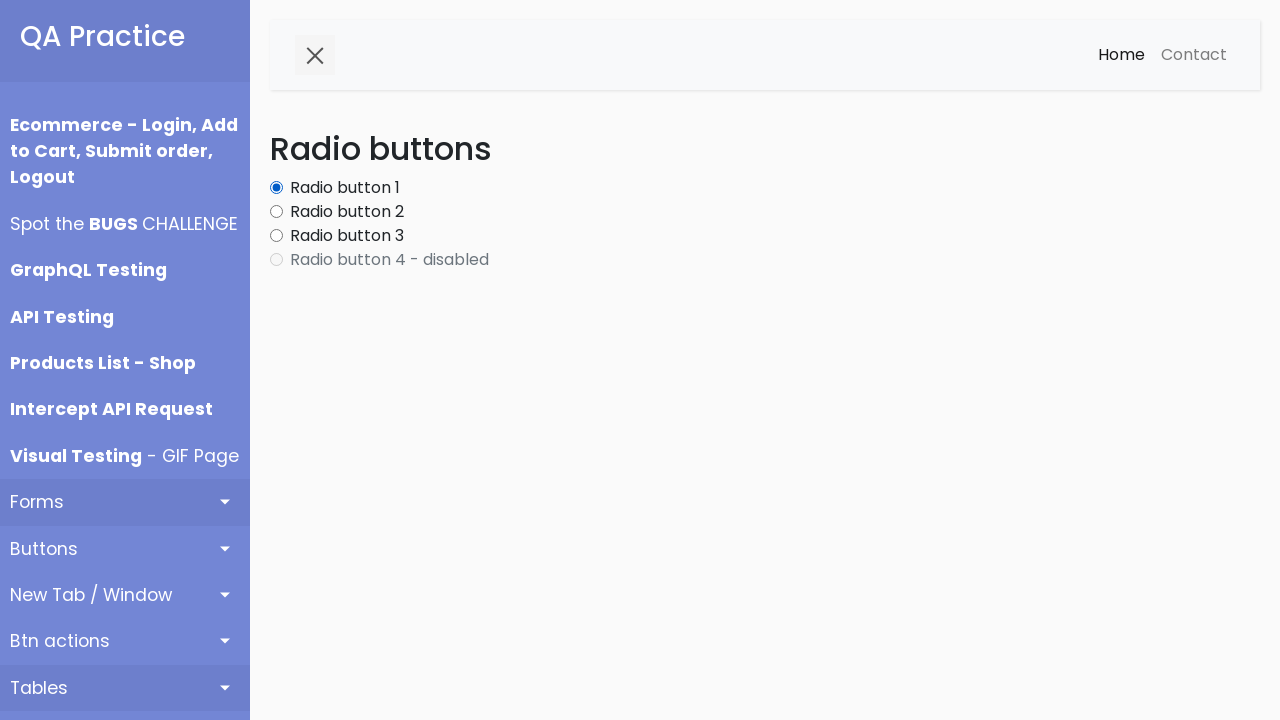

Clicked enabled radio button 2 at (276, 212) on #content input[type='radio'] >> nth=1
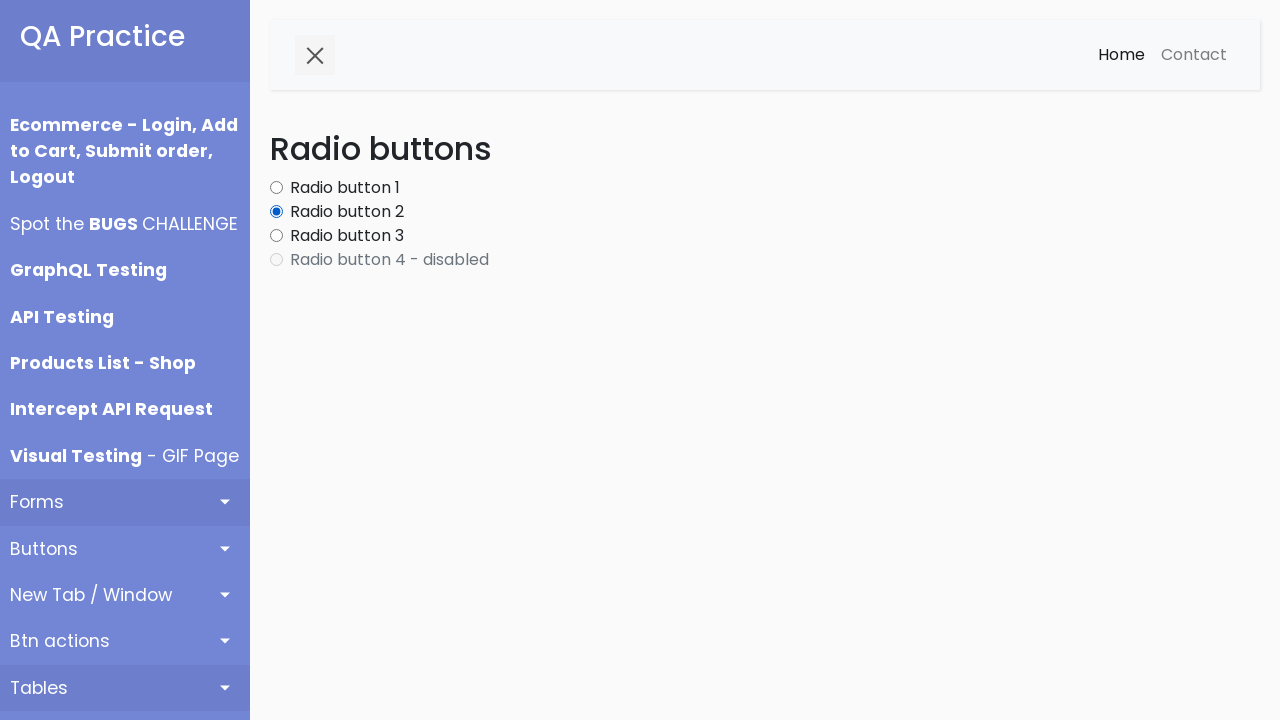

Clicked enabled radio button 3 at (276, 236) on #content input[type='radio'] >> nth=2
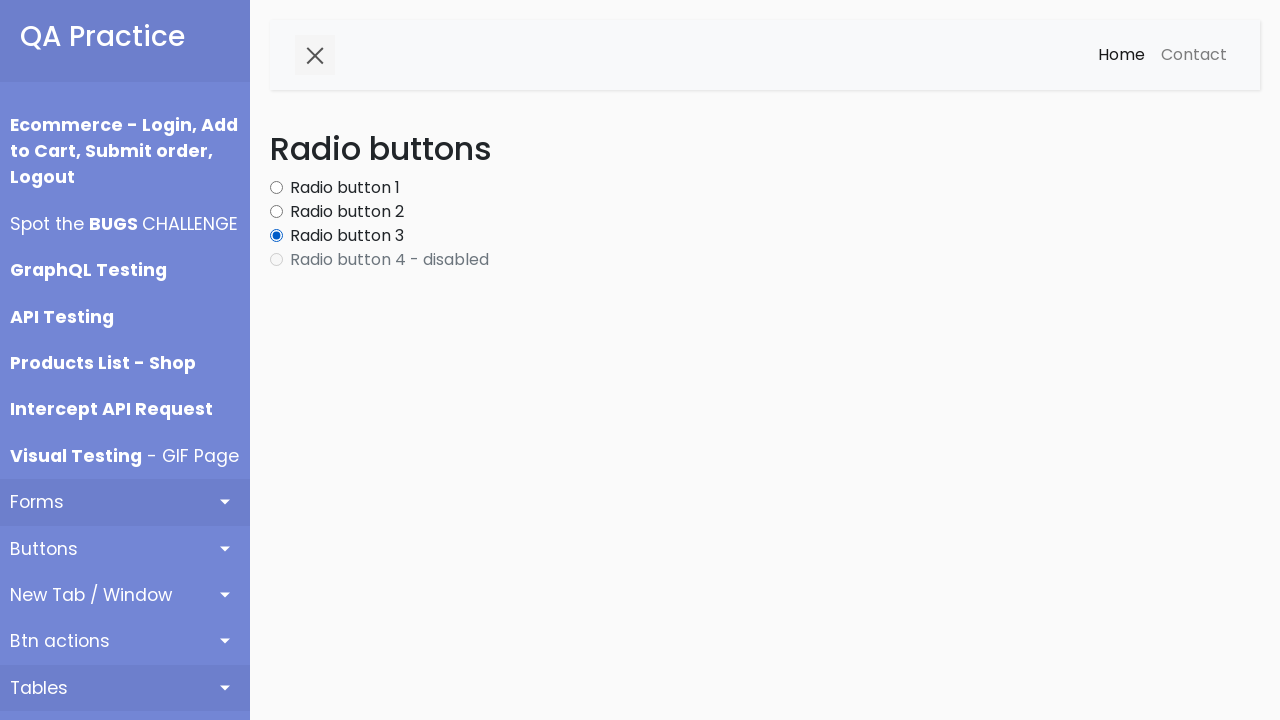

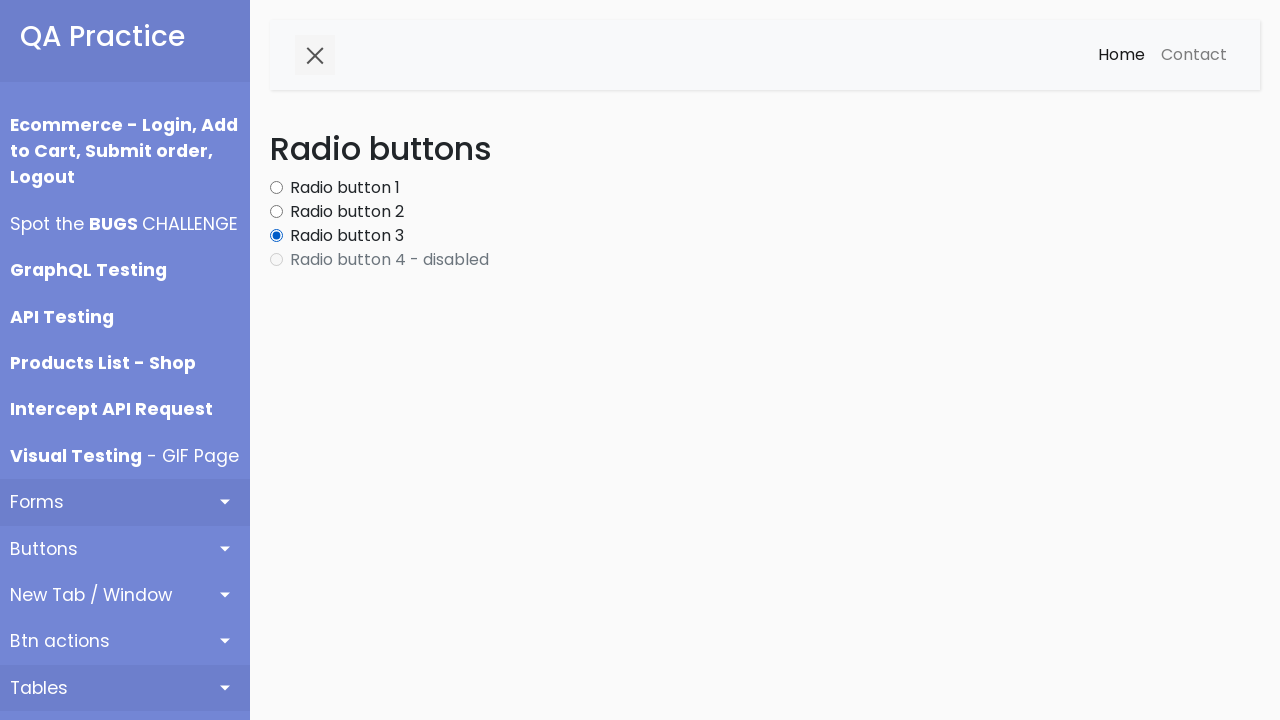